Reads two numbers from the page, calculates their sum, selects the sum value from a dropdown, and submits the form

Starting URL: https://suninjuly.github.io/selects1.html

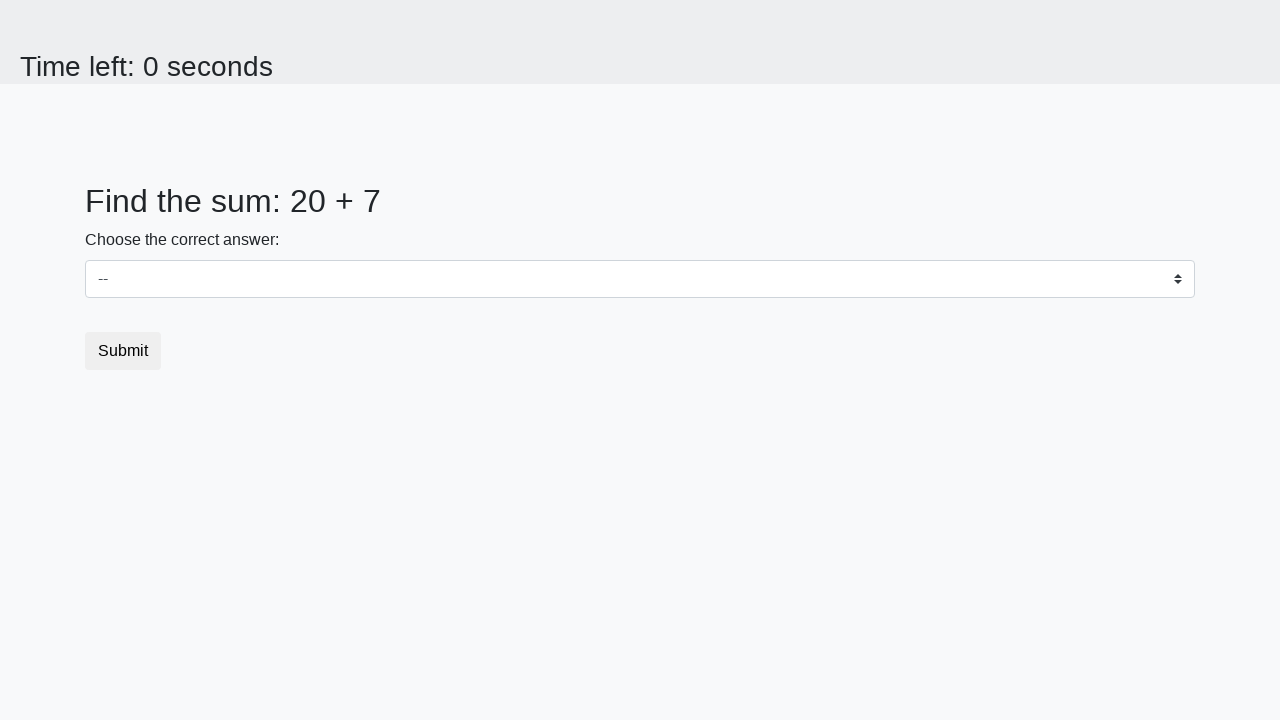

Navigated to the selects test page
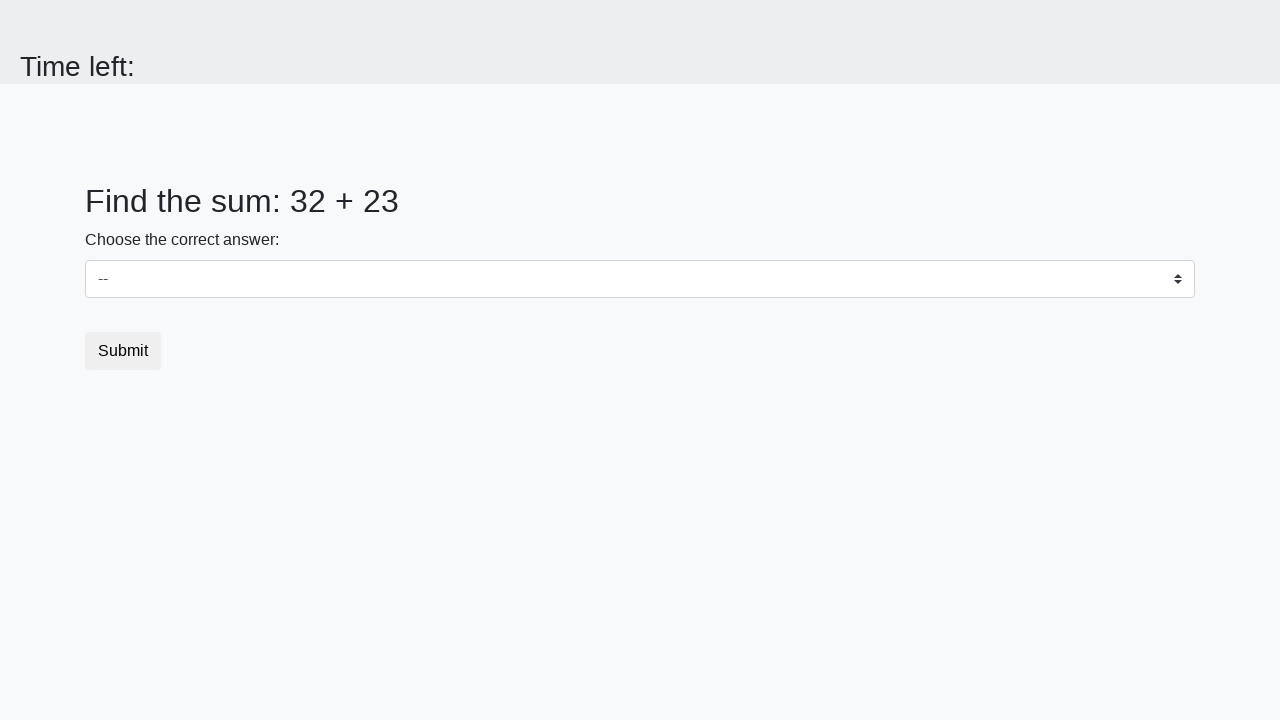

Read first number from the page
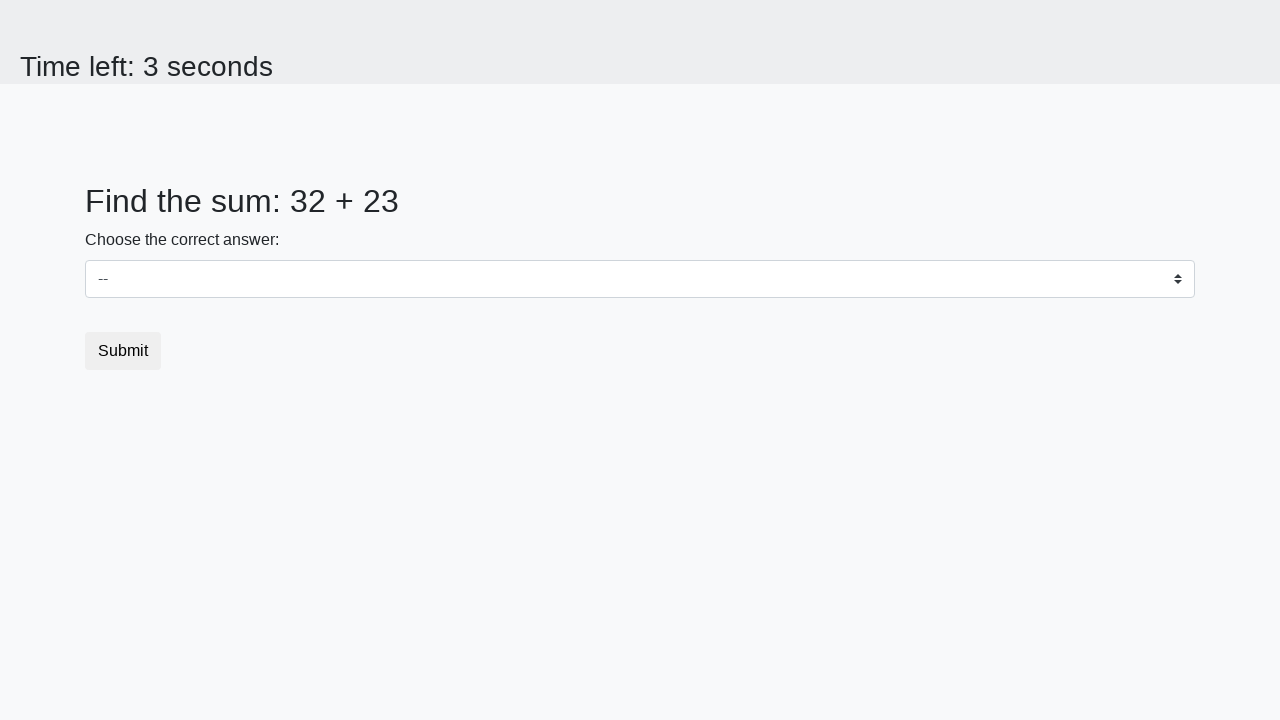

Read second number from the page
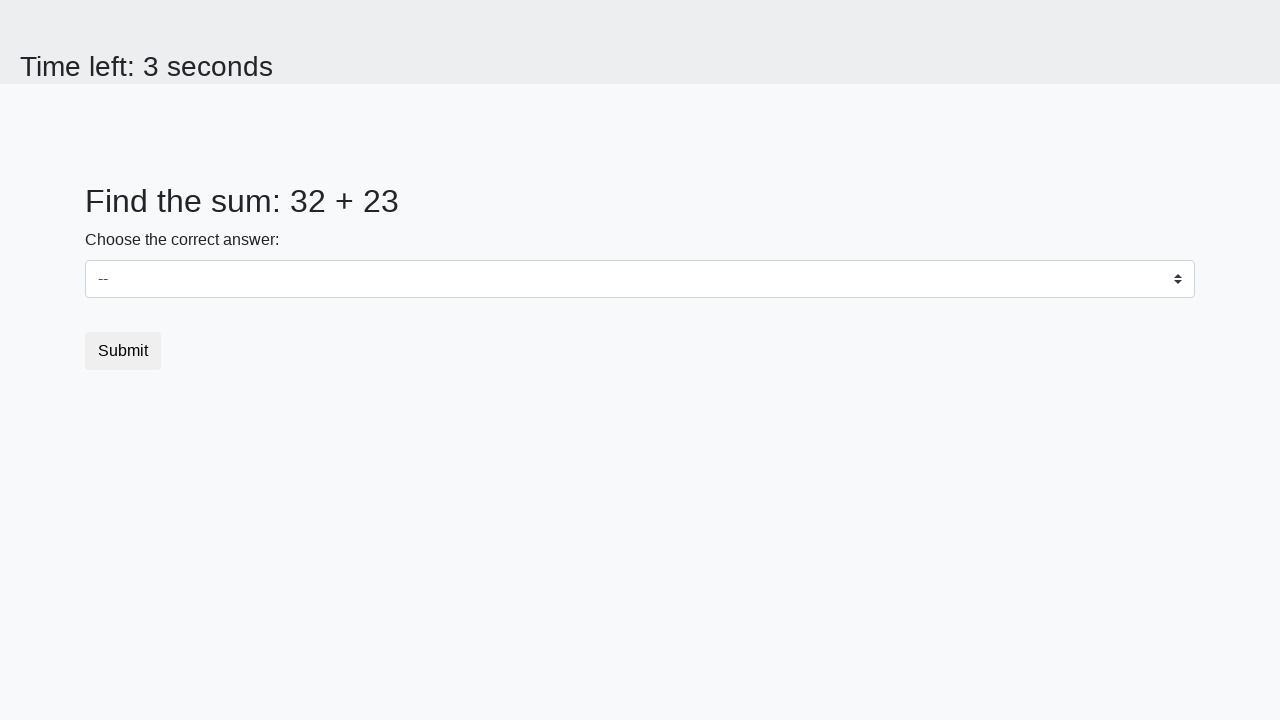

Calculated sum: 32 + 23 = 55
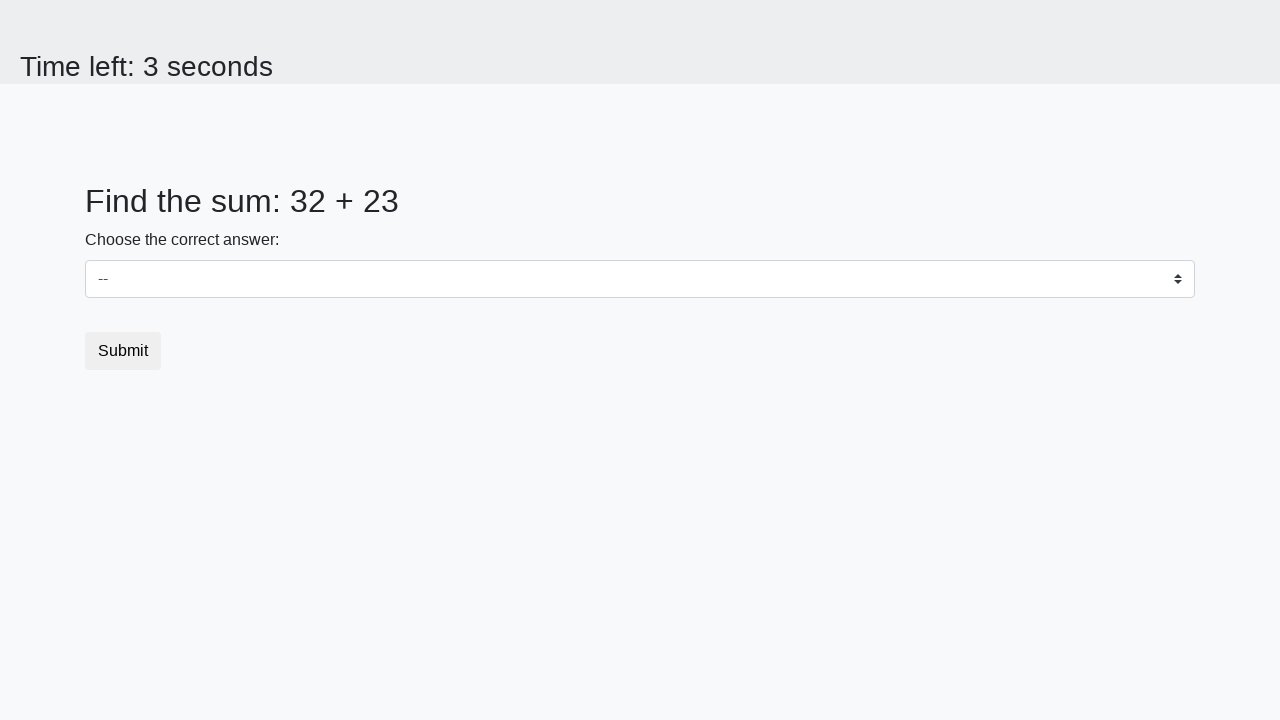

Selected sum value '55' from dropdown on #dropdown
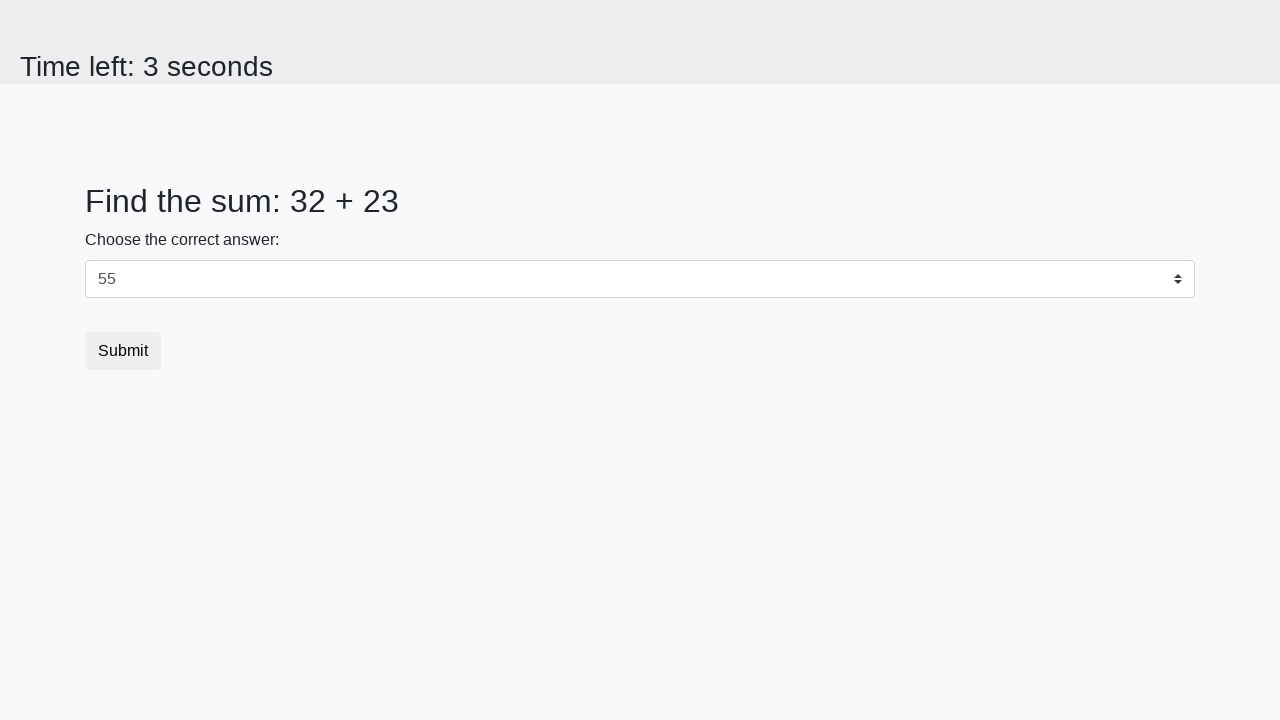

Clicked the submit button at (123, 351) on button.btn
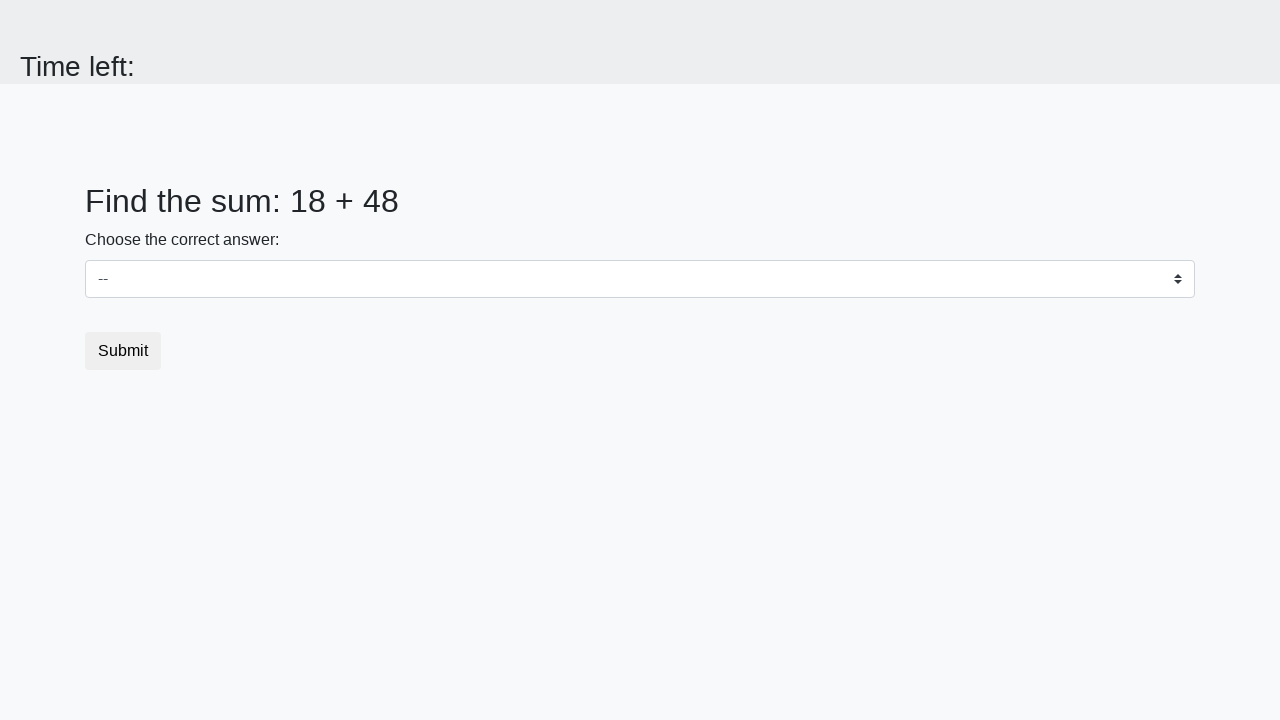

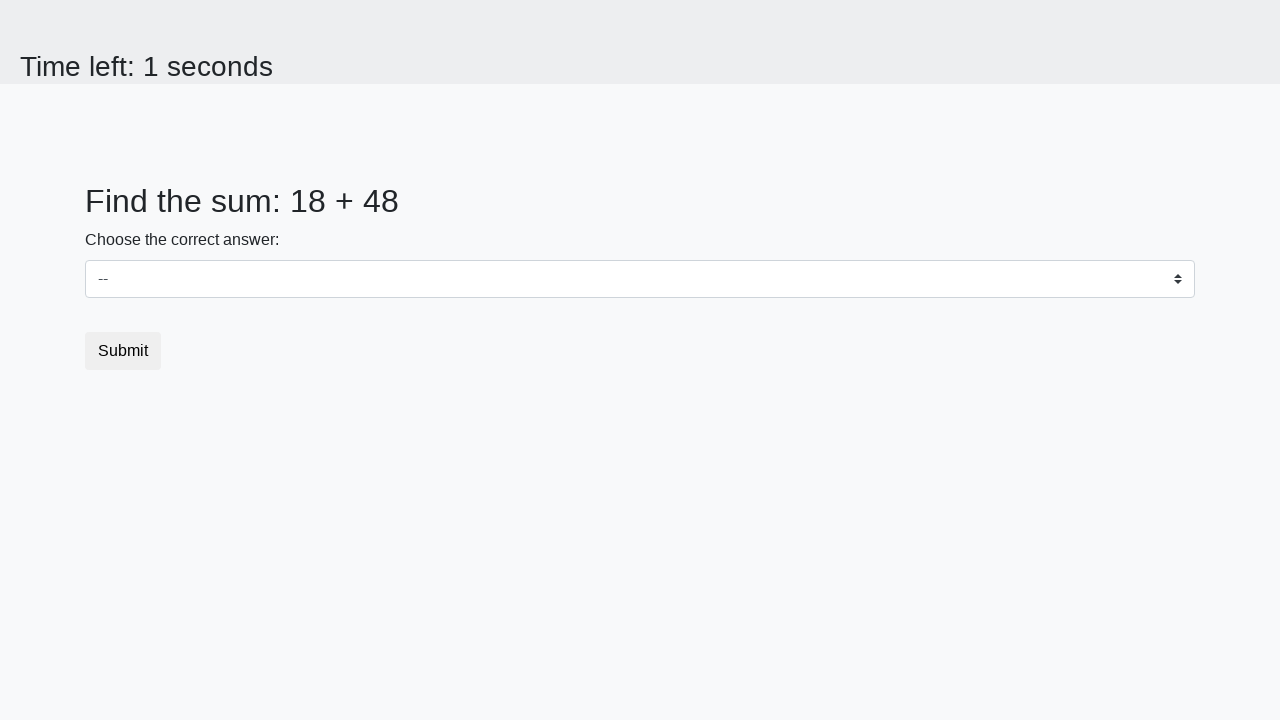